Tests clicking functionality on the DemoQA elements page by navigating to the Buttons section and clicking the "Click Me" button

Starting URL: https://demoqa.com/elements

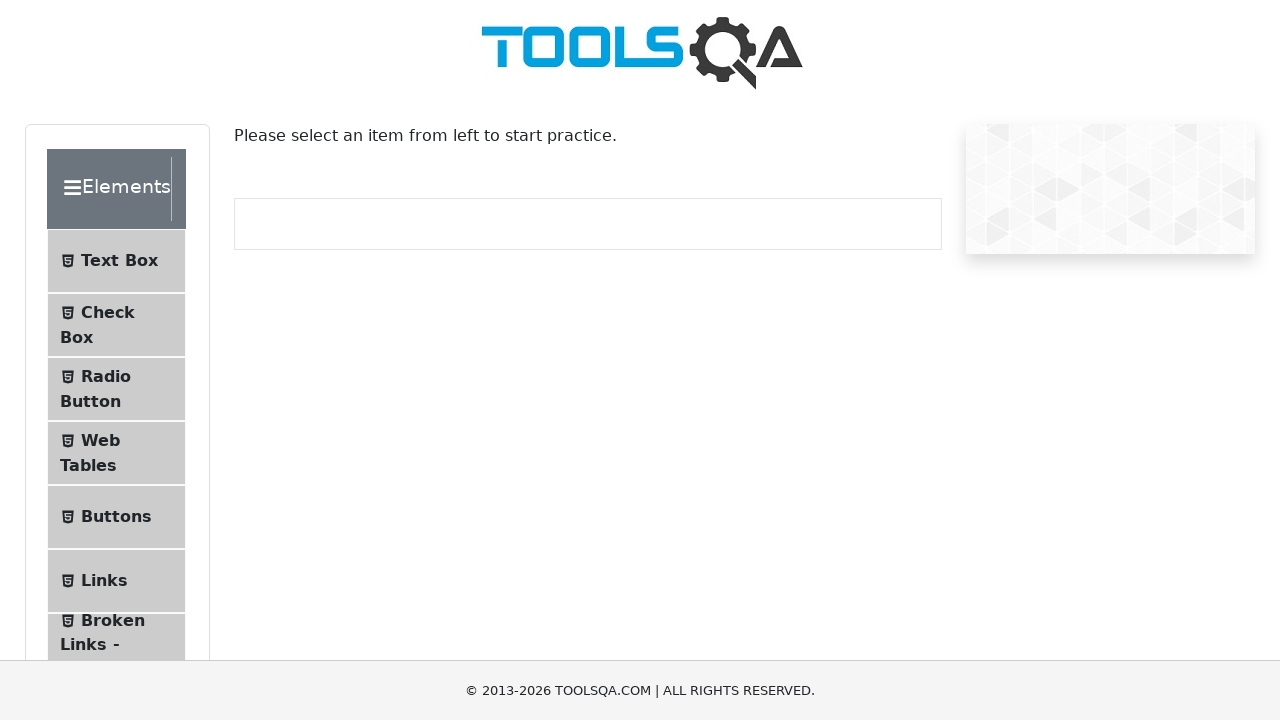

Clicked on Buttons menu item in the elements page at (116, 517) on #item-4
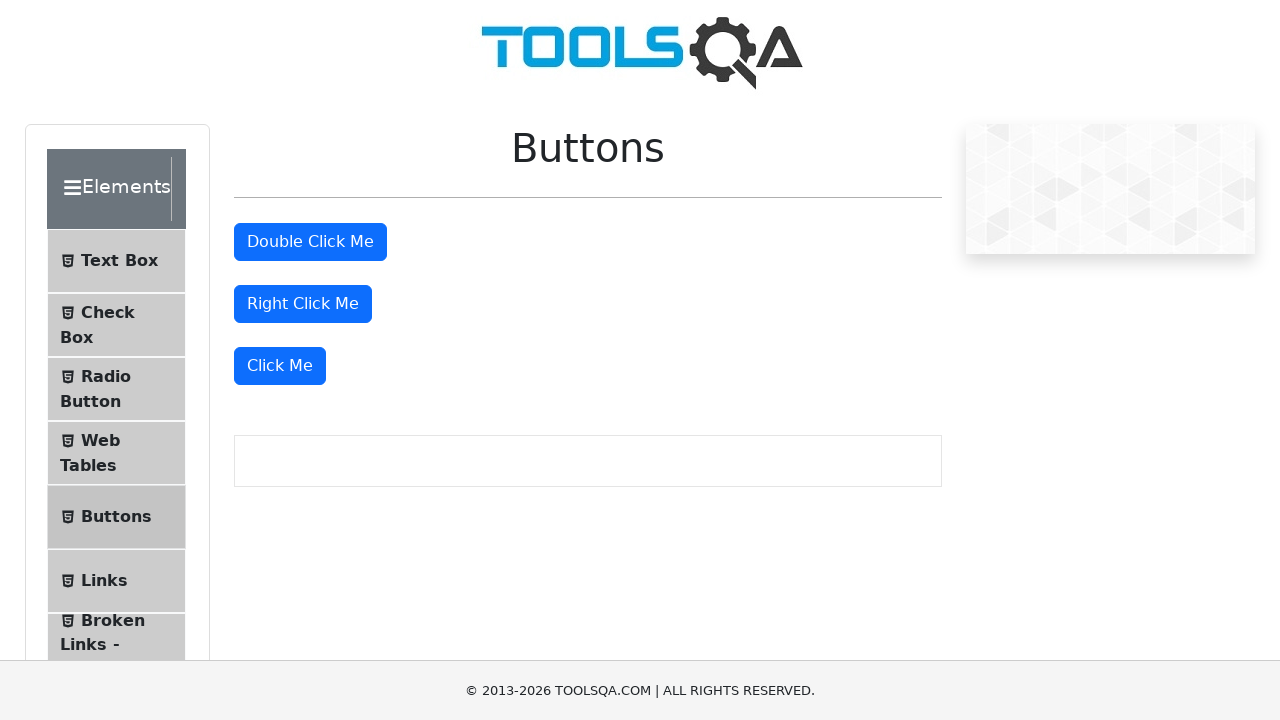

Clicked on the 'Click Me' button at (310, 242) on xpath=//button[contains(text(), 'Click Me')]
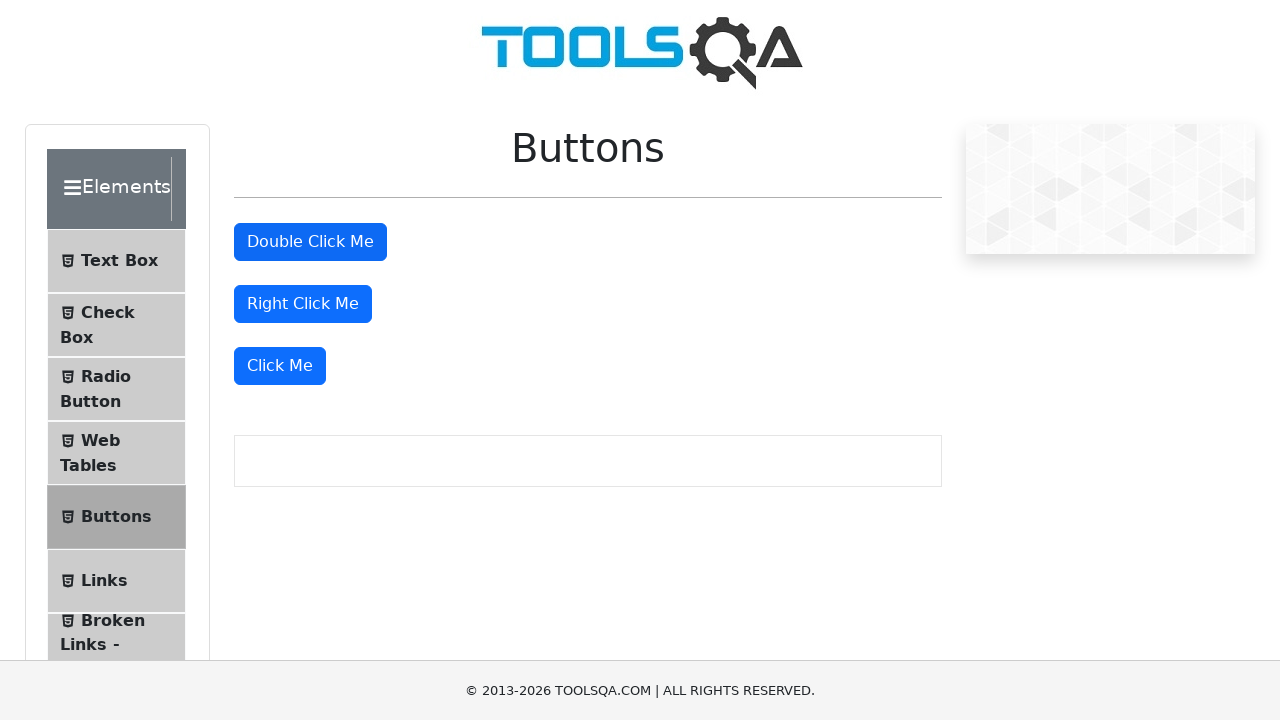

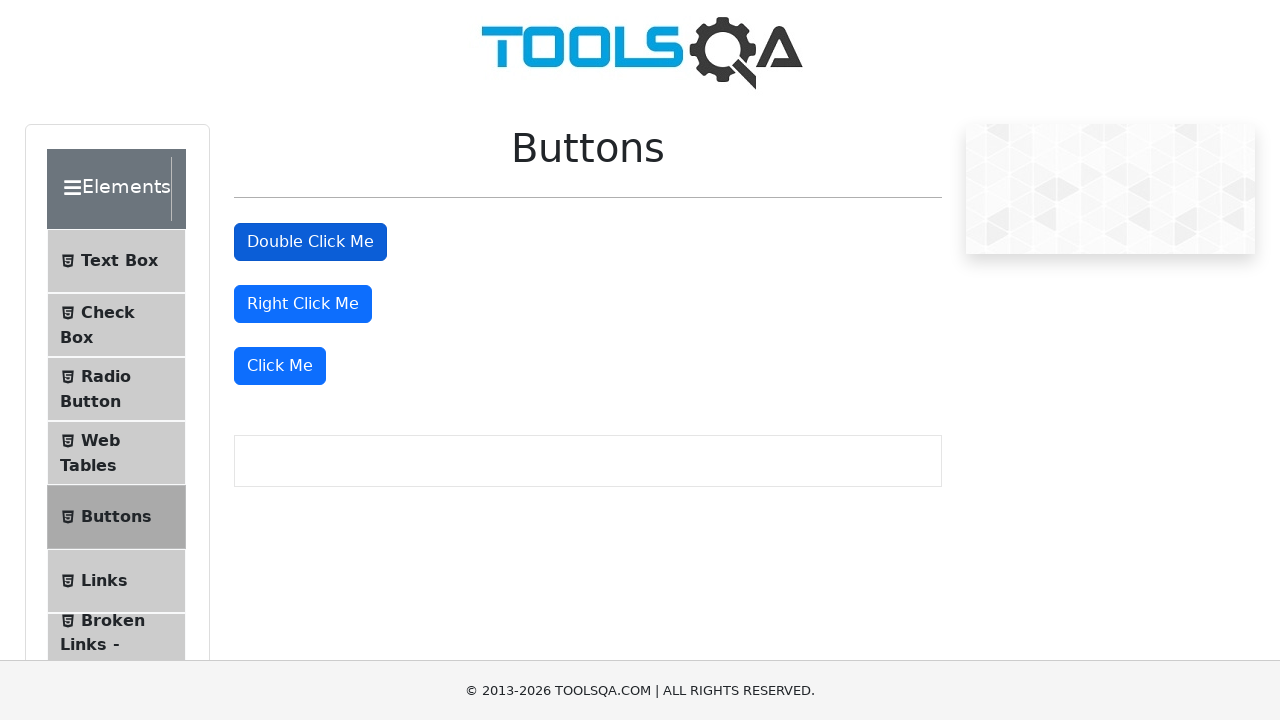